Tests a multiplication calculator by entering two numbers and clicking the multiply button to get the result

Starting URL: http://only-testing-blog.blogspot.com/2014/04/mul.html

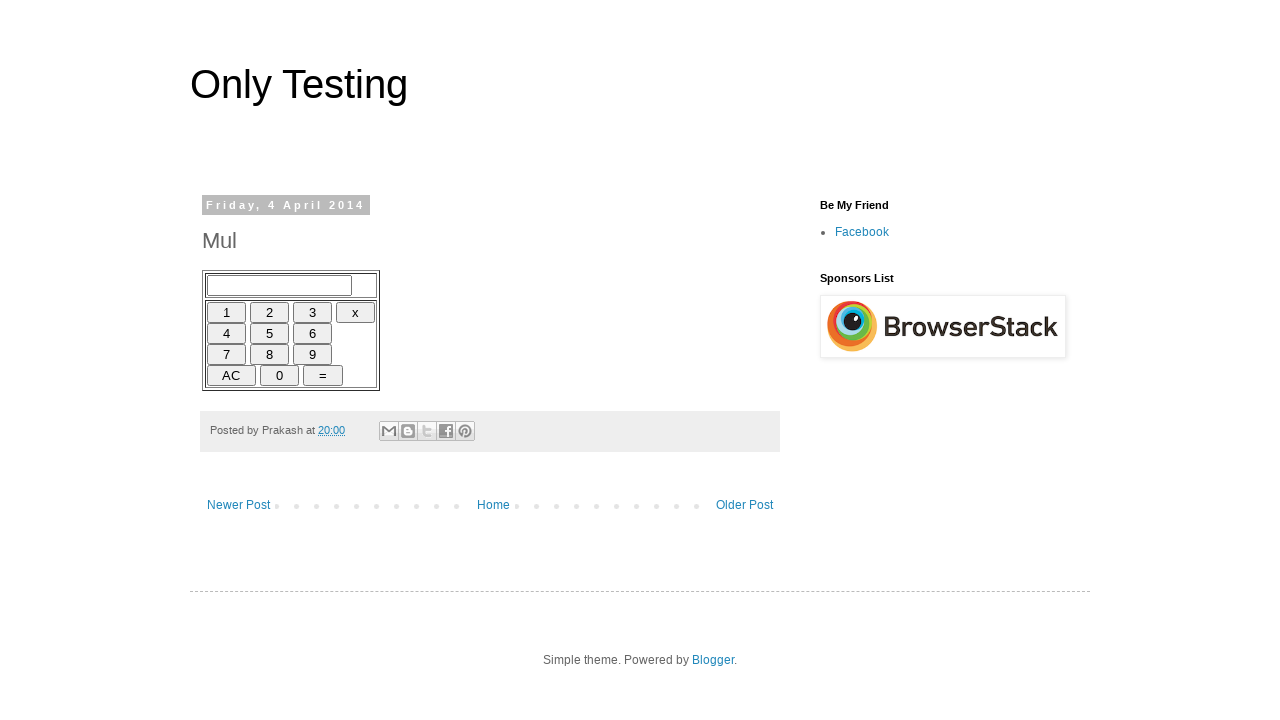

Filled first number input field with '5' on input[name='Numbers']
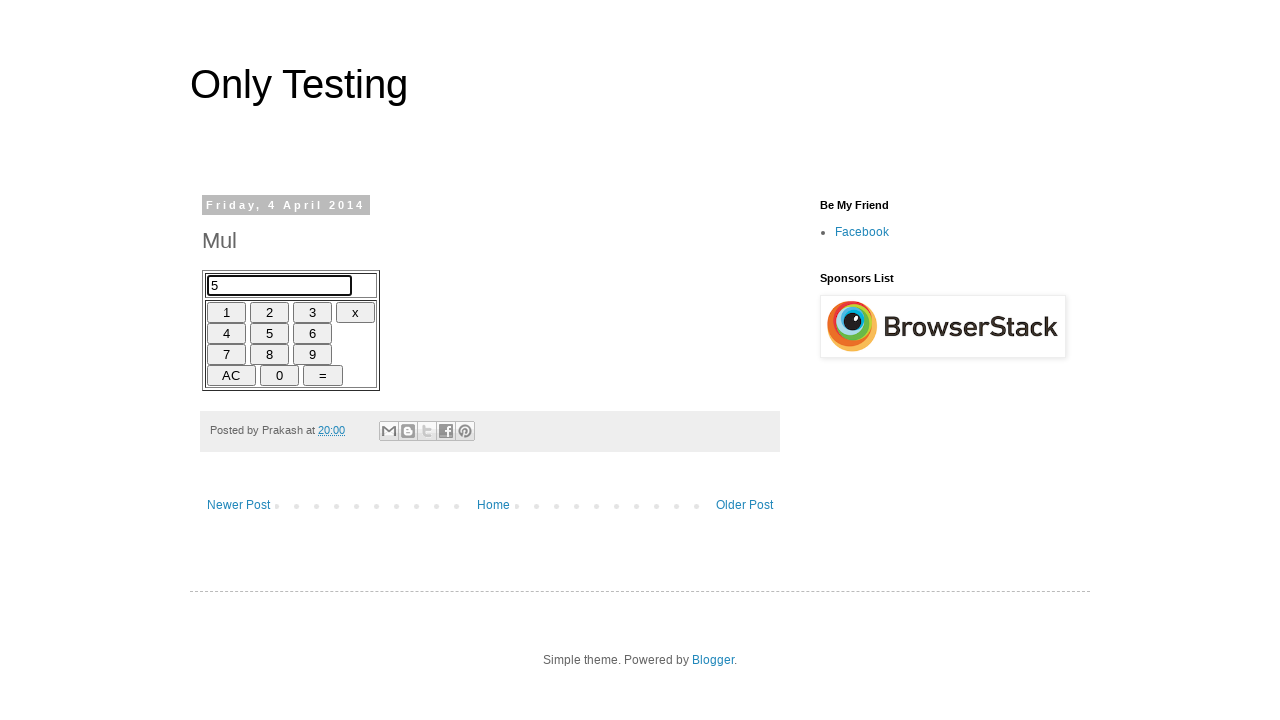

Clicked multiplication button at (356, 312) on (//input[@type='button'])[4]
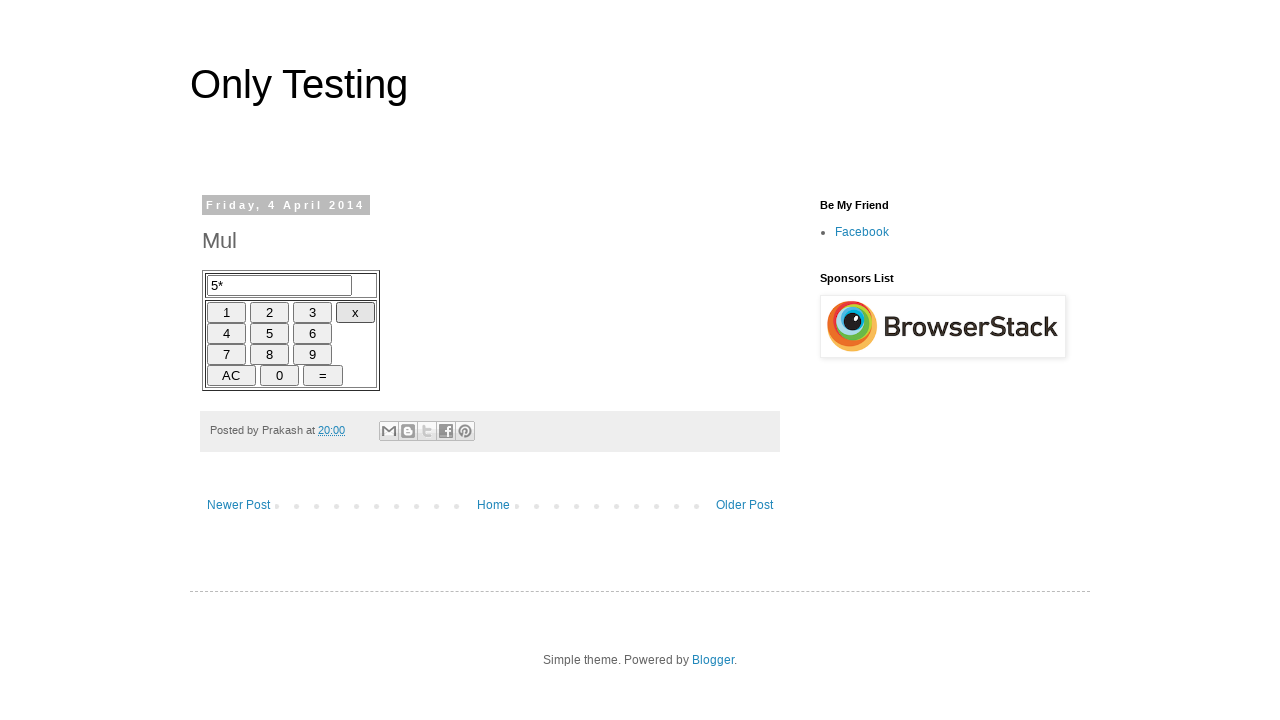

Filled second number input field with '10' on input[name='Numbers']
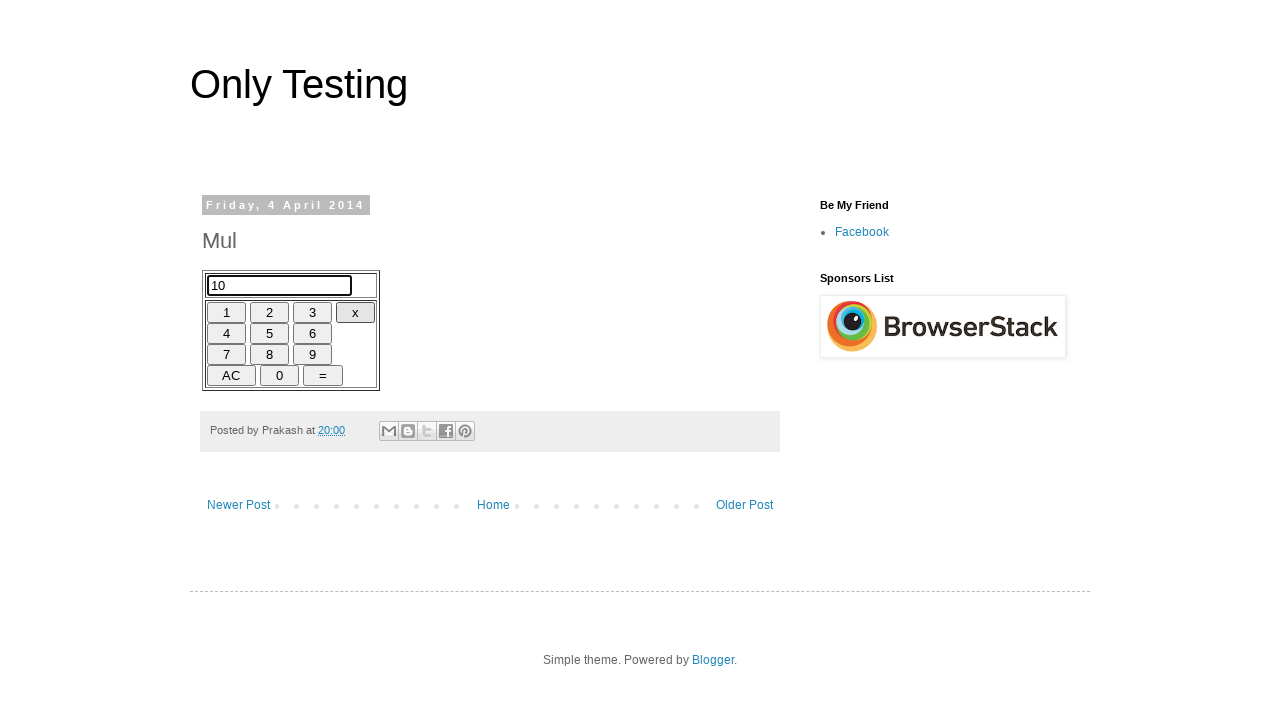

Clicked equals button to get result at (323, 375) on (//input[@type='button'])[13]
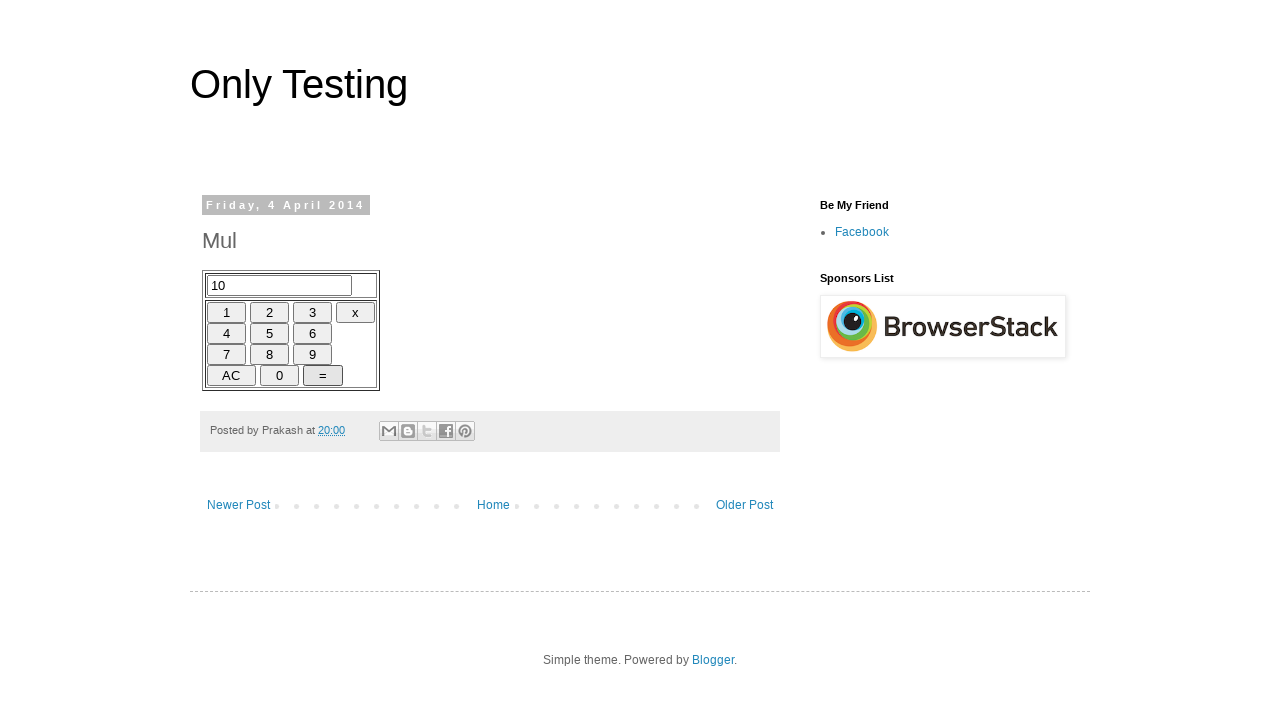

Waited for result to be displayed
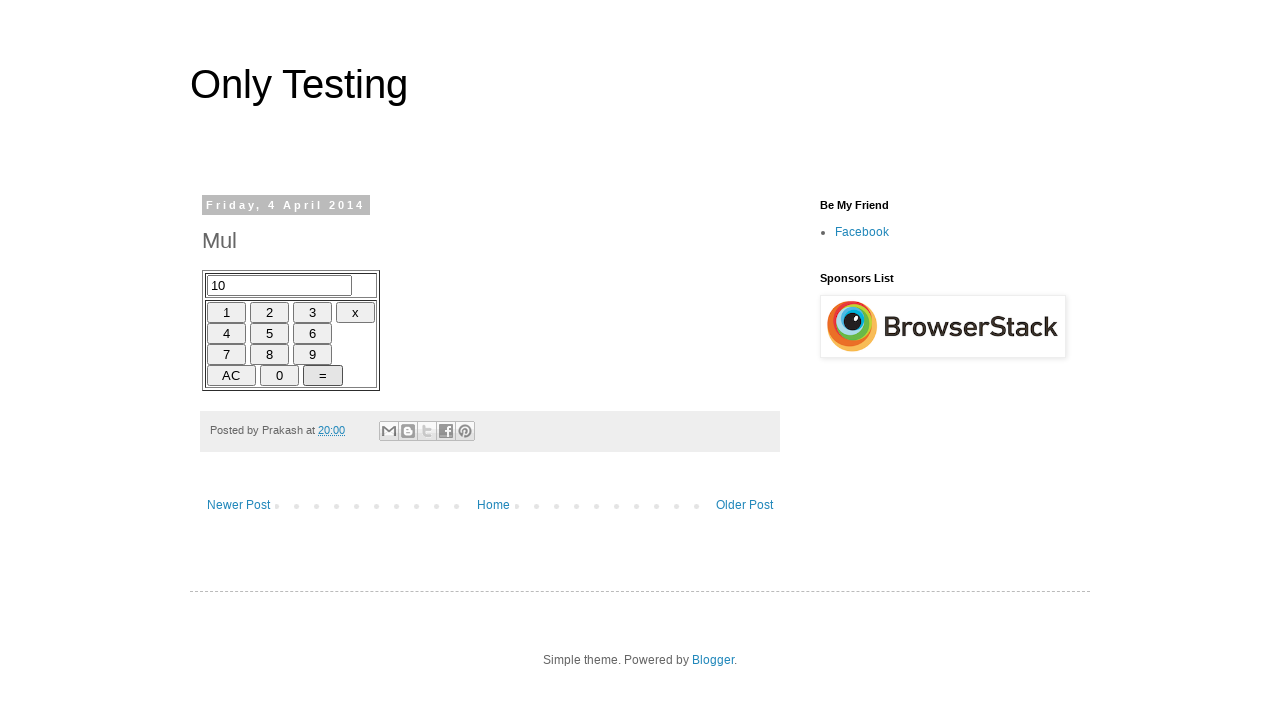

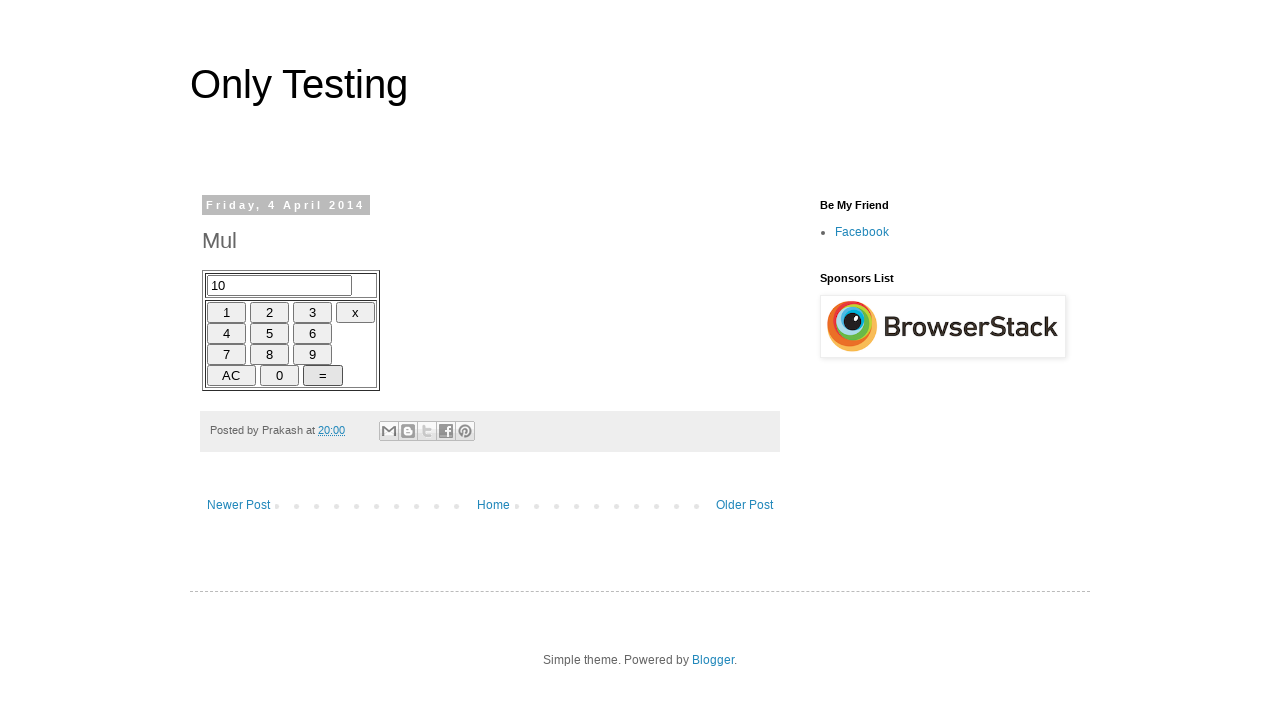